Tests alert handling functionality by triggering different types of alerts (simple alert and confirmation dialog) and interacting with them

Starting URL: https://rahulshettyacademy.com/AutomationPractice/

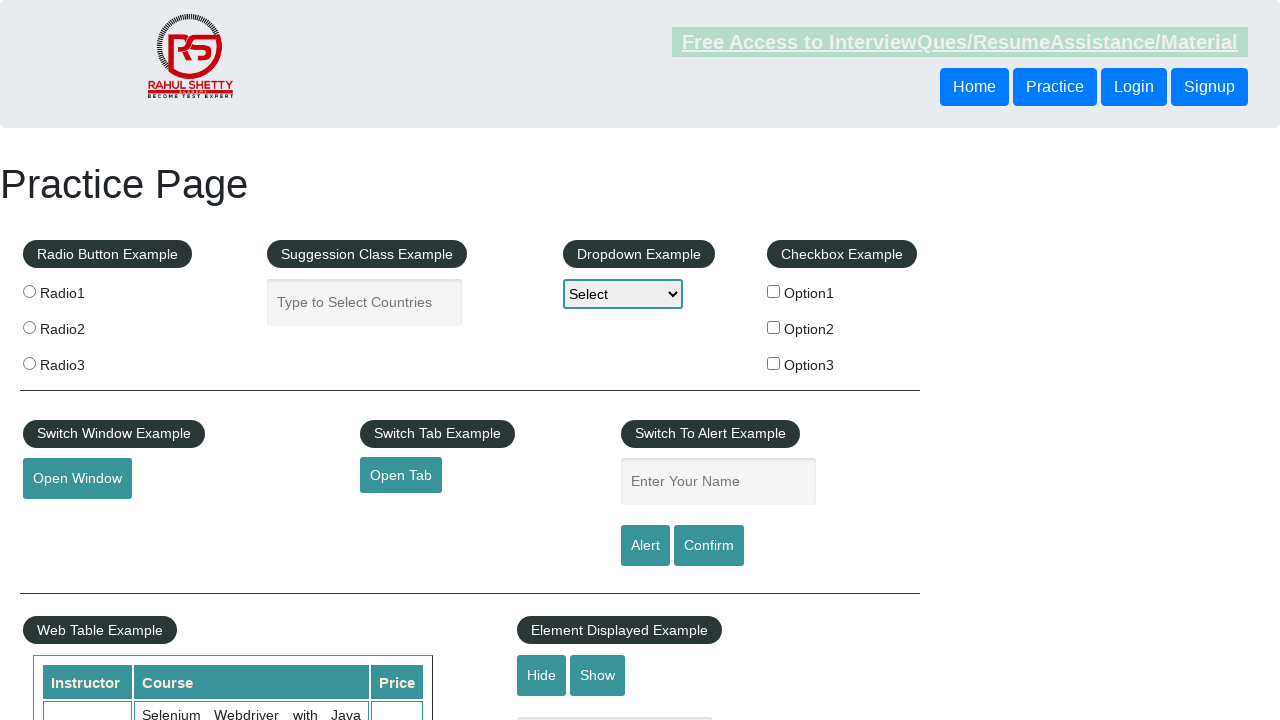

Filled name field with 'Vladut' on #name
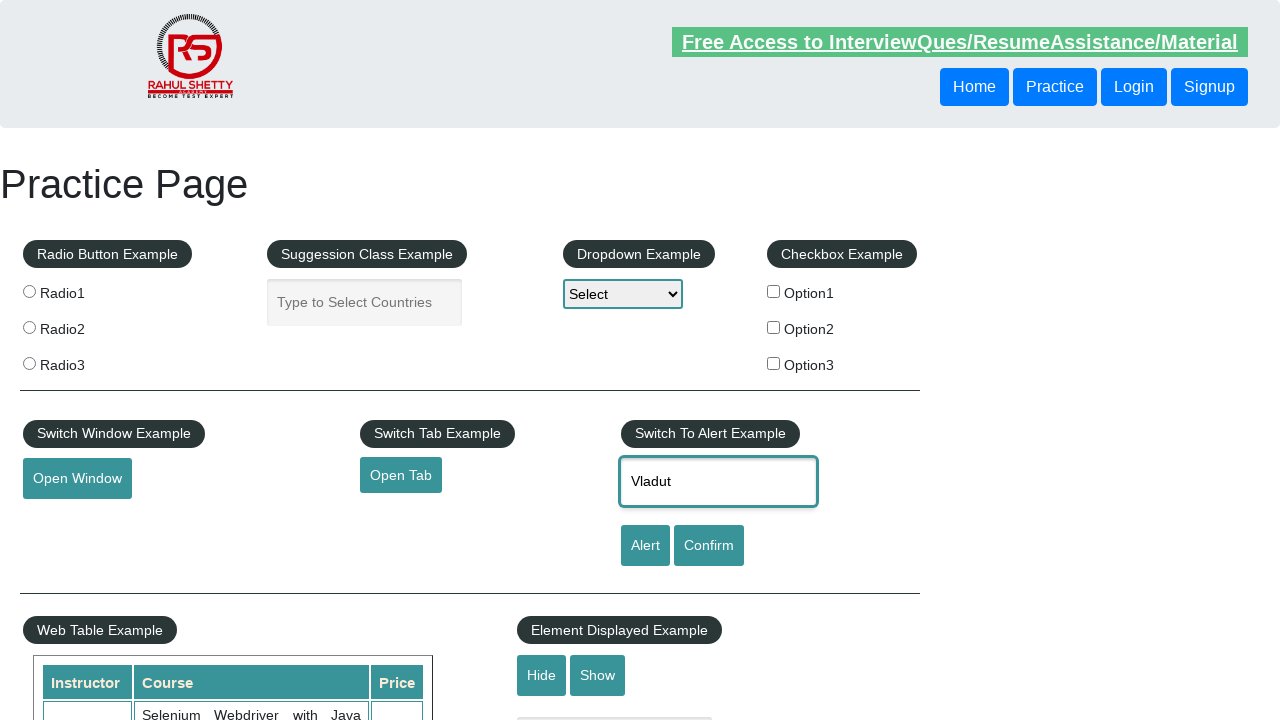

Clicked alert button to trigger simple alert at (645, 546) on [id='alertbtn']
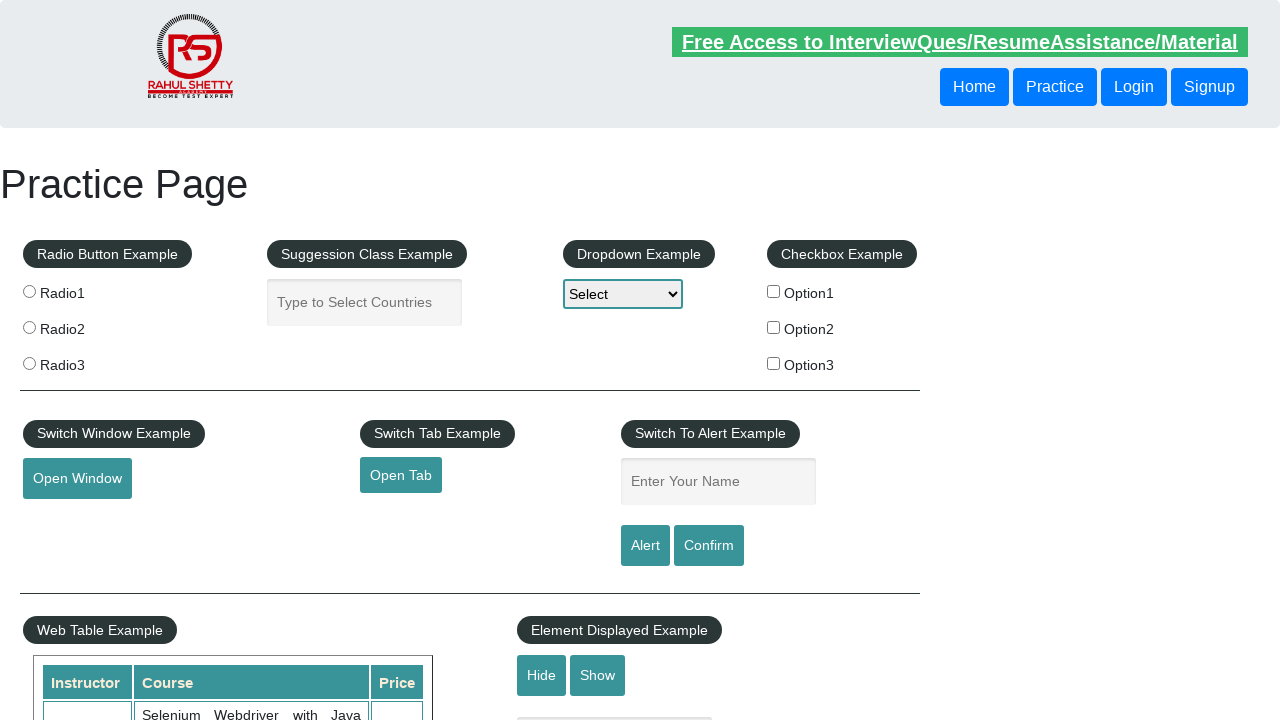

Set up dialog handler to accept alert
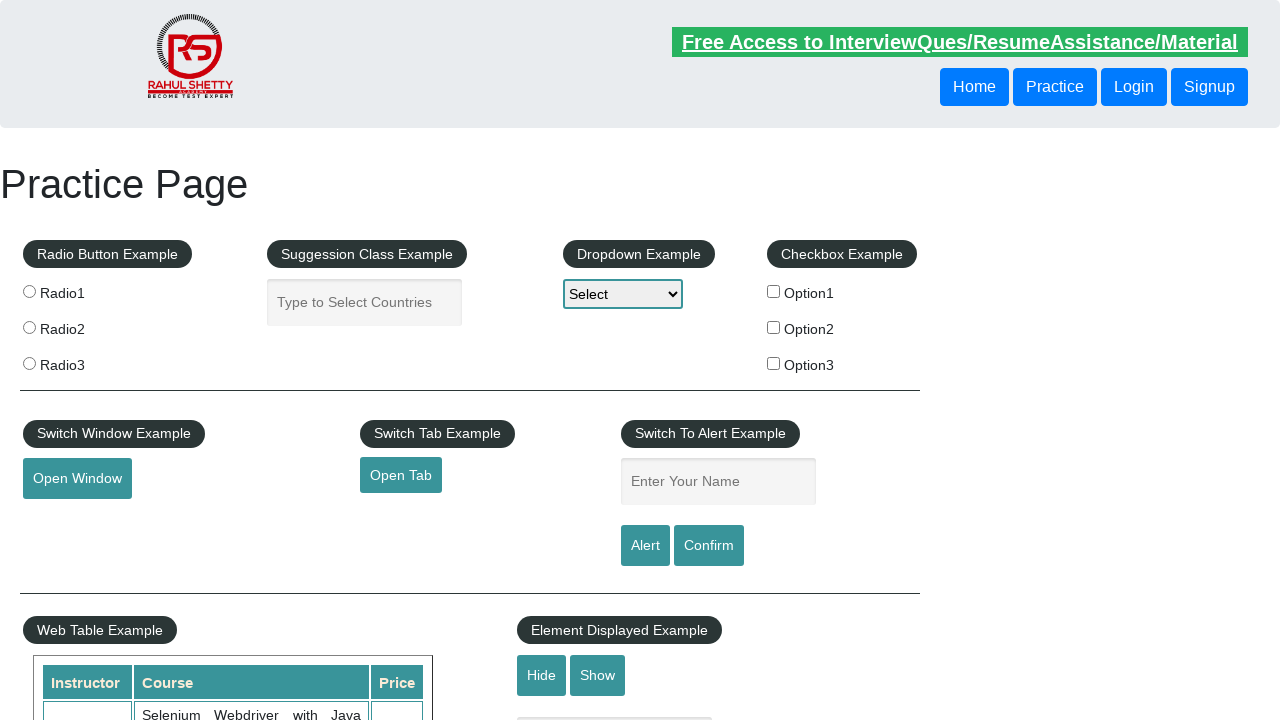

Clicked confirm button to trigger confirmation dialog at (709, 546) on #confirmbtn
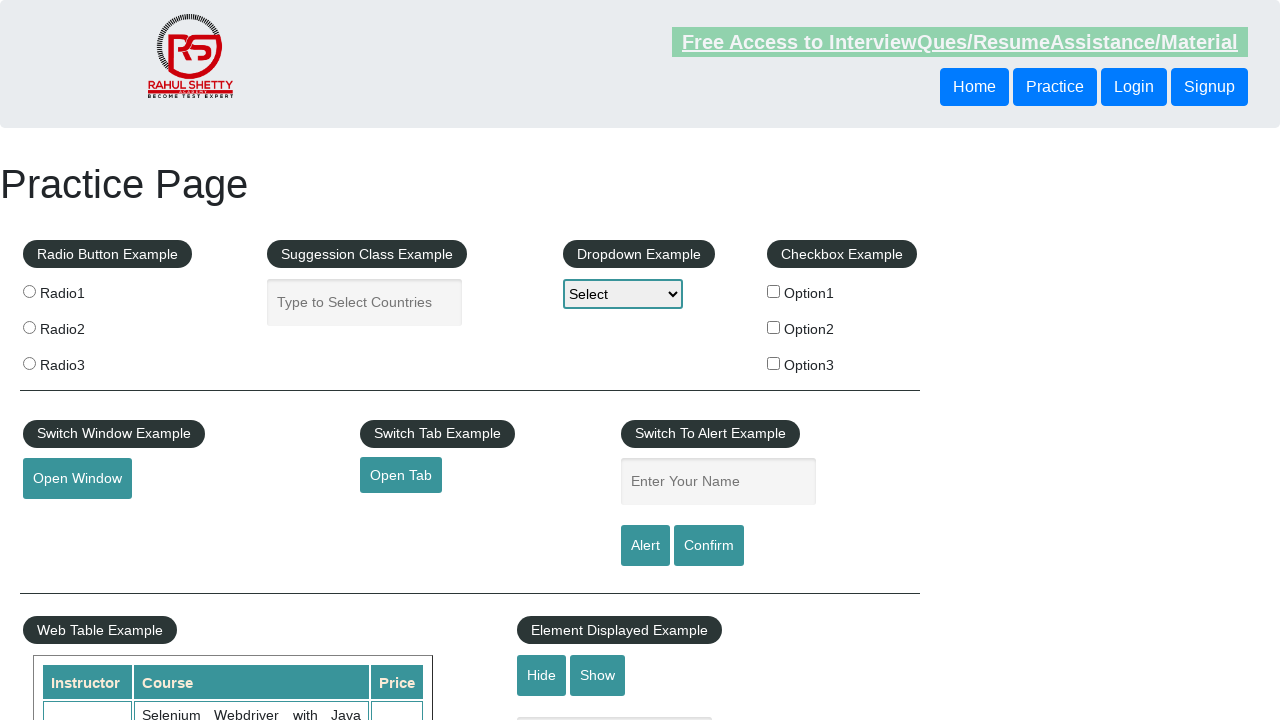

Set up dialog handler to dismiss confirmation dialog
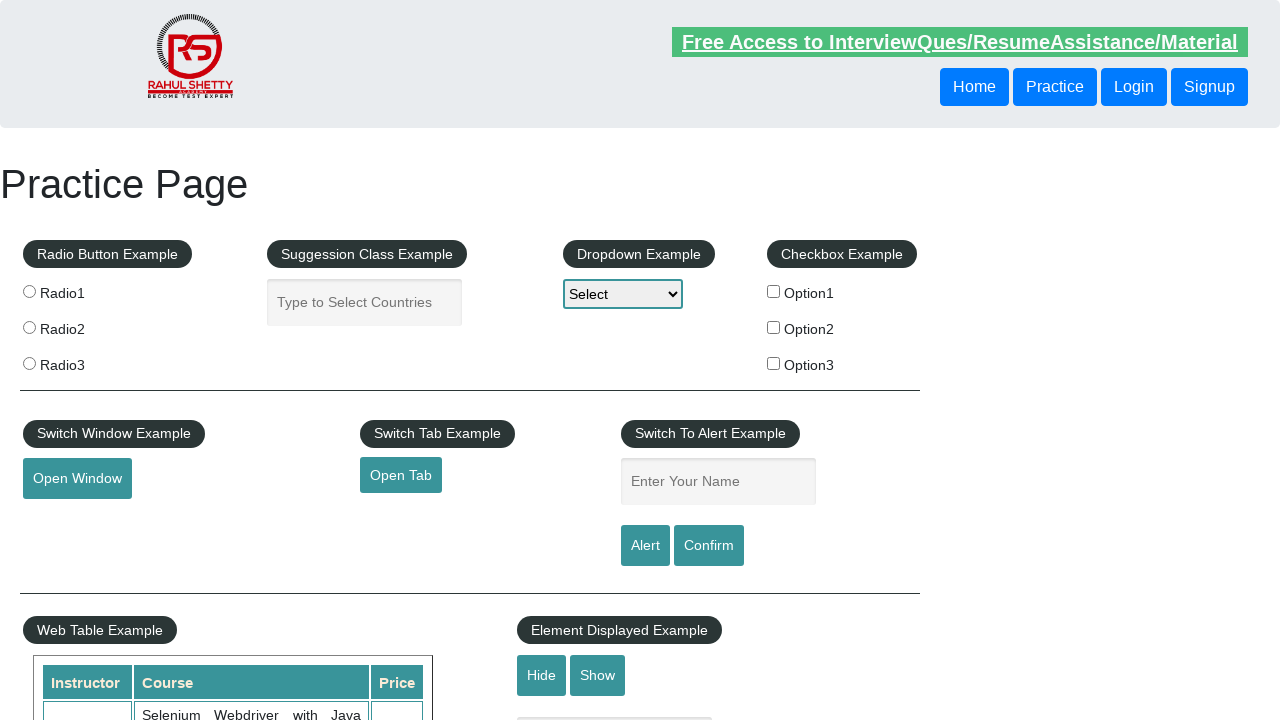

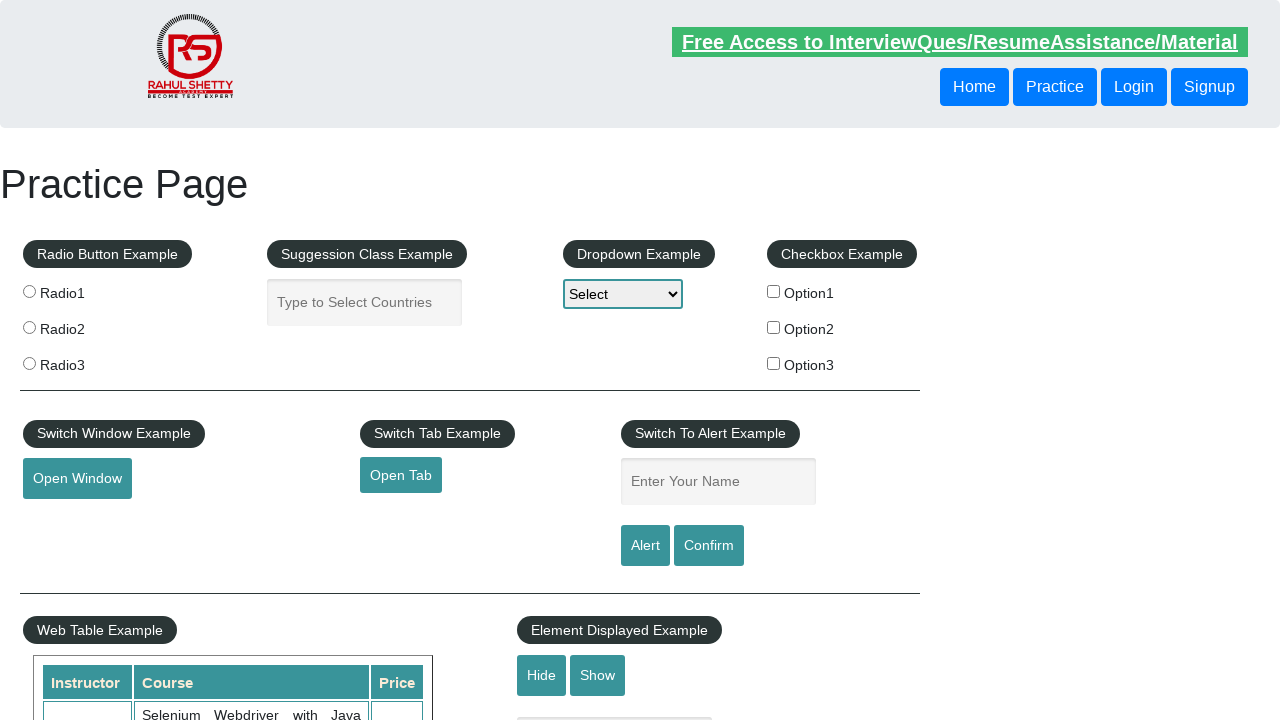